Tests a math calculator form by reading two numbers, calculating their sum, and selecting the result from a dropdown menu

Starting URL: http://suninjuly.github.io/selects1.html

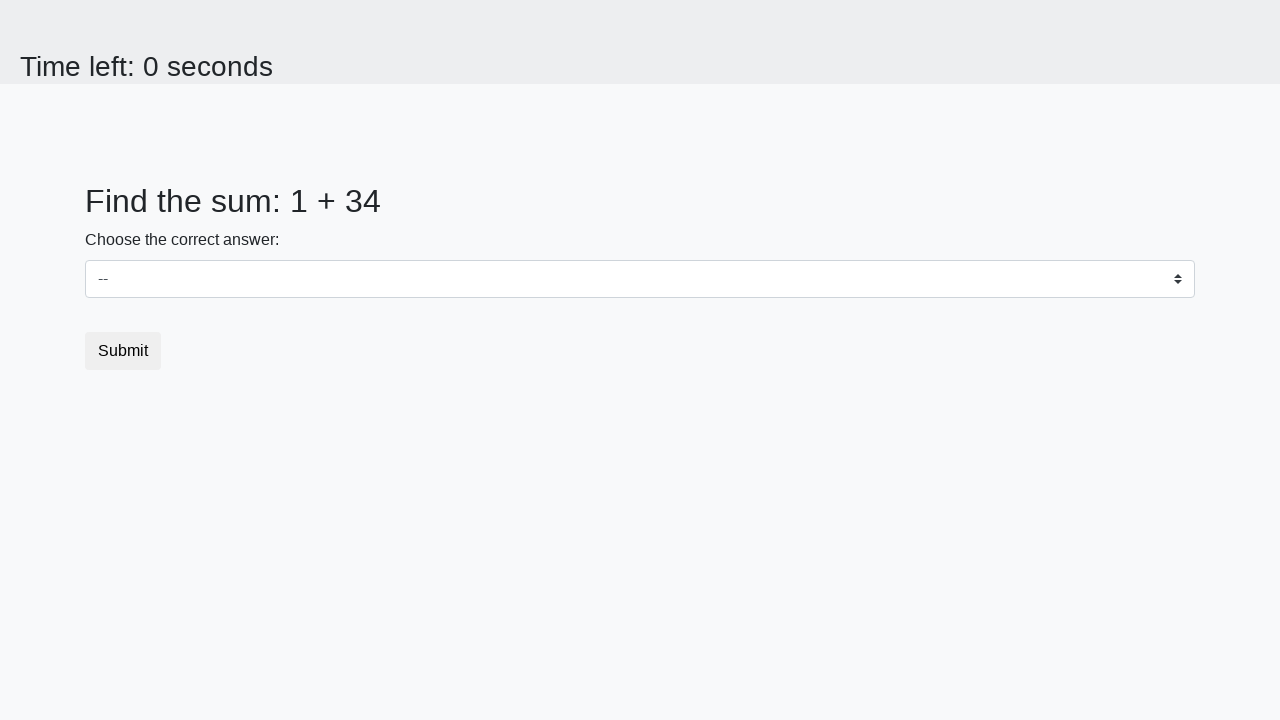

Read first number from span#num1
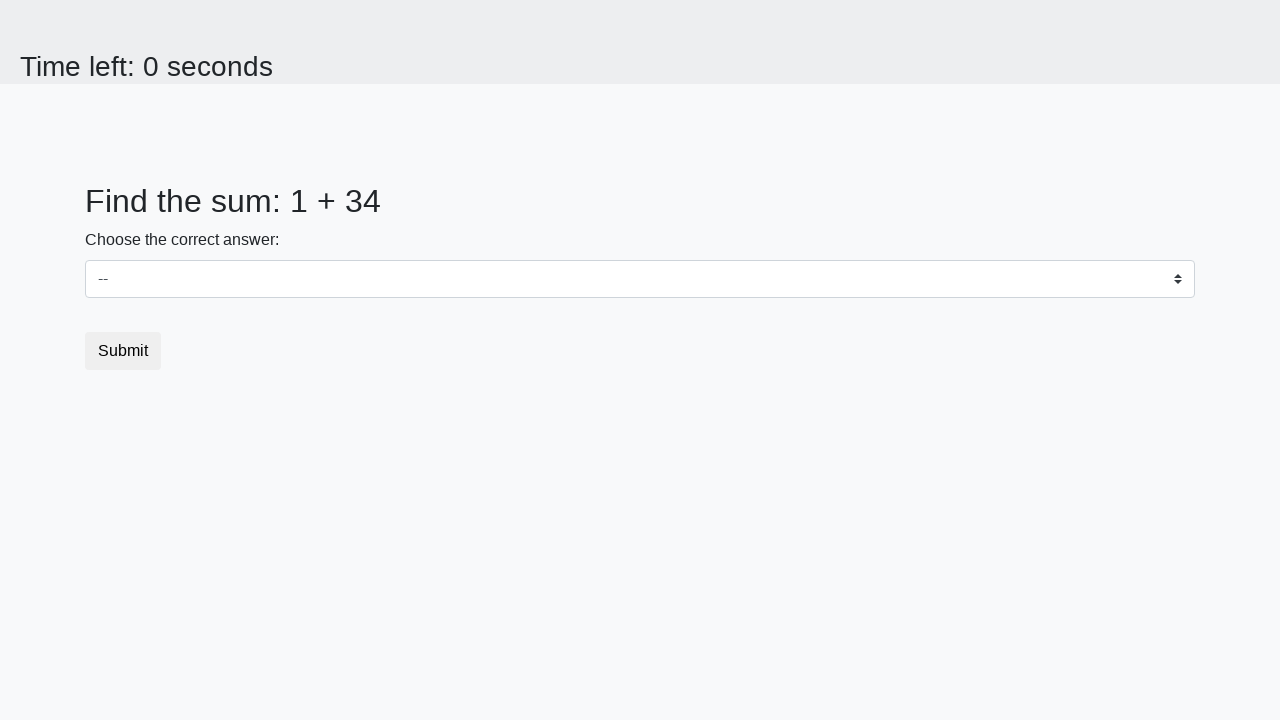

Read second number from span#num2
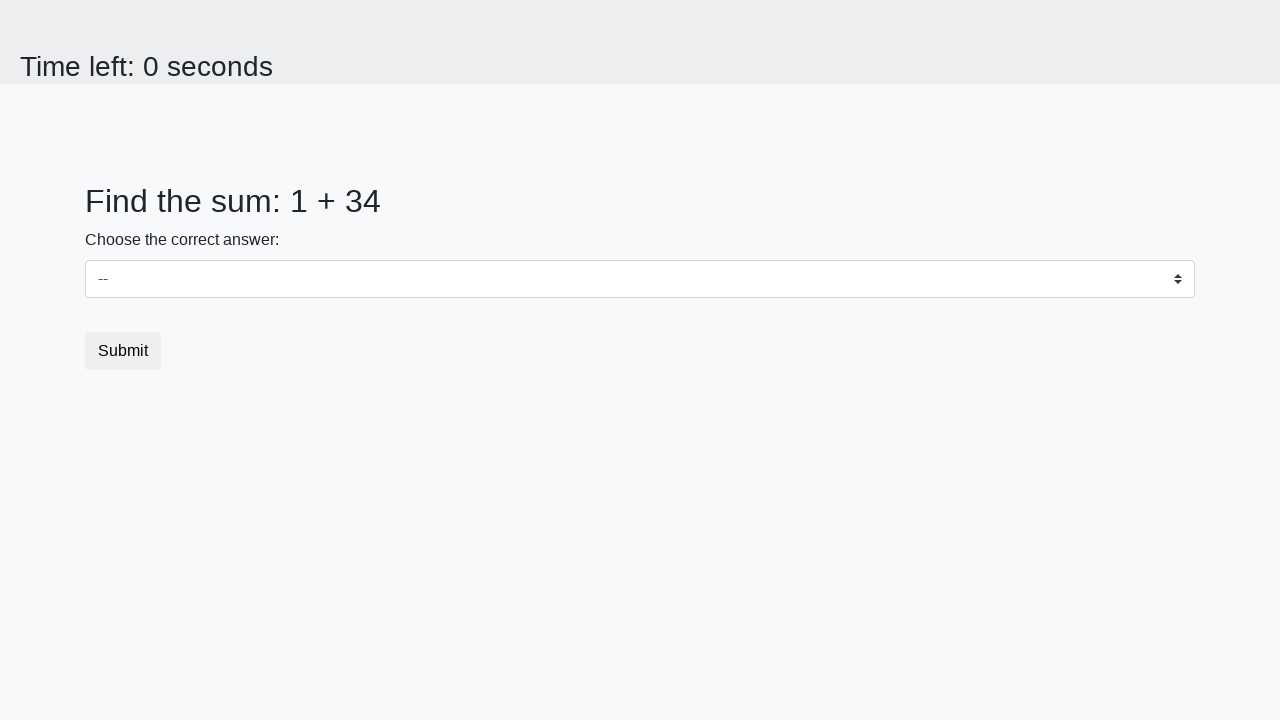

Calculated sum: 1 + 34 = 35
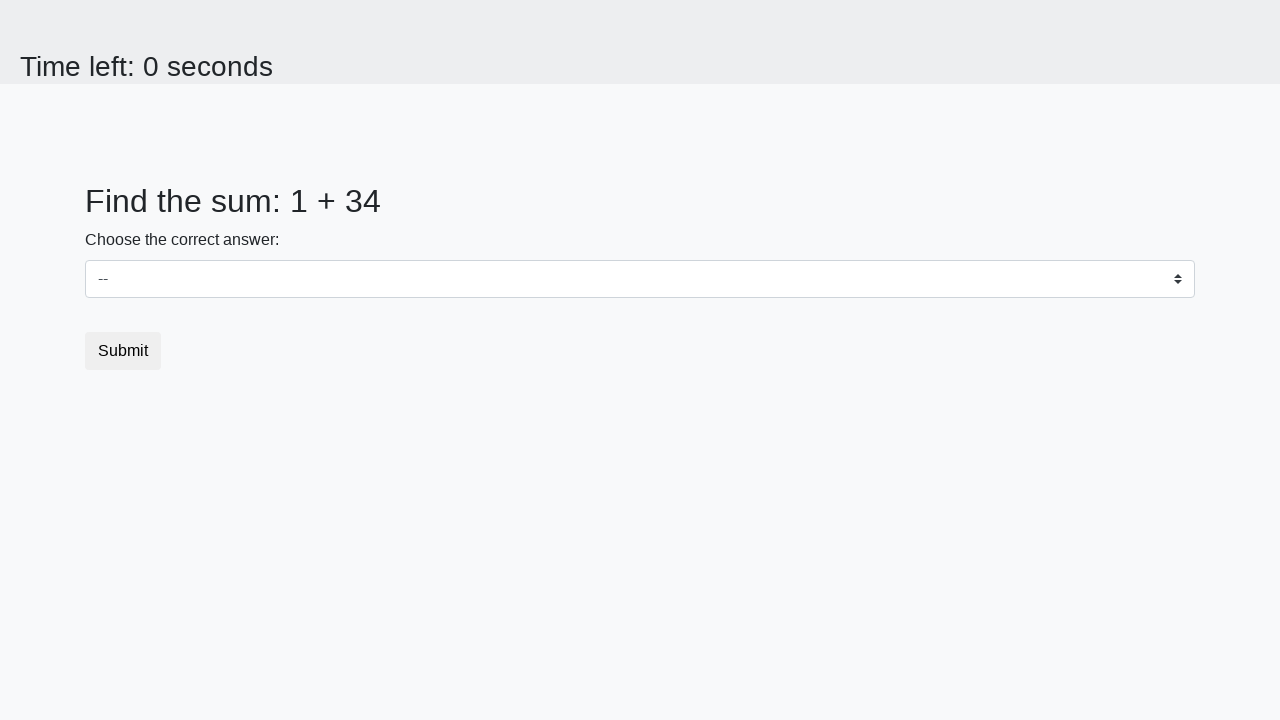

Selected sum value '35' from dropdown on select
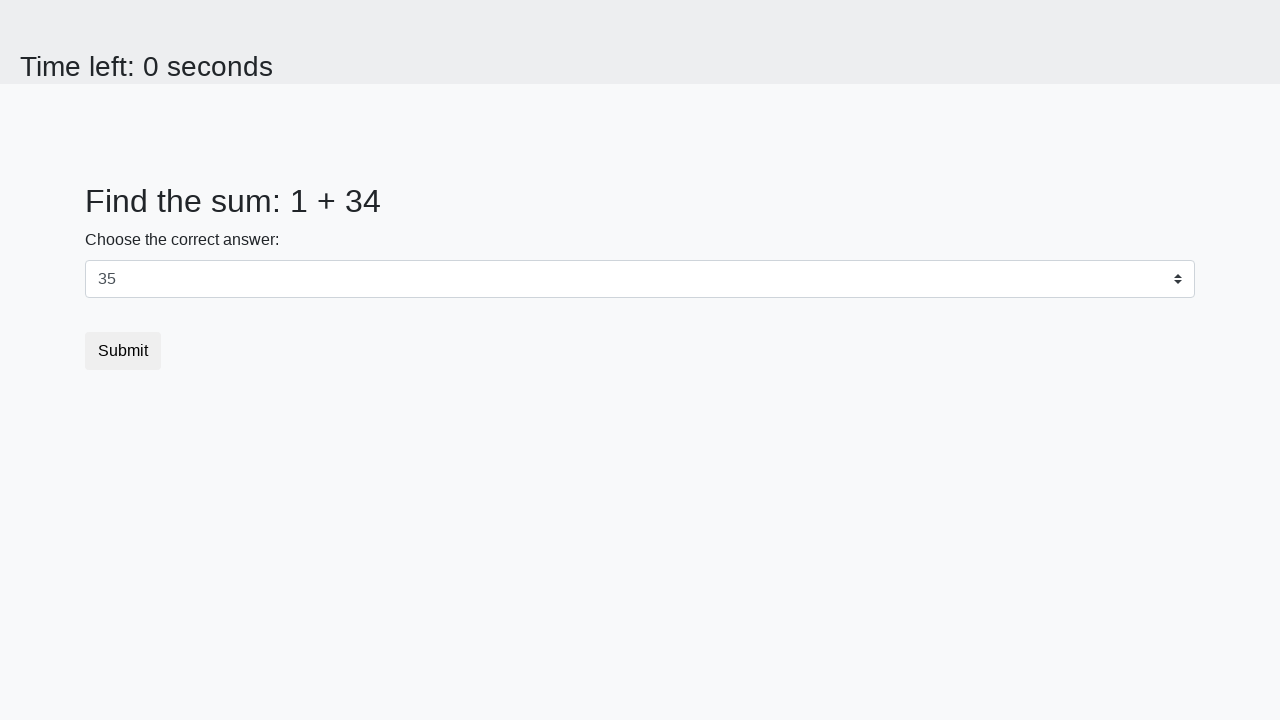

Clicked submit button at (123, 351) on button.btn.btn-default
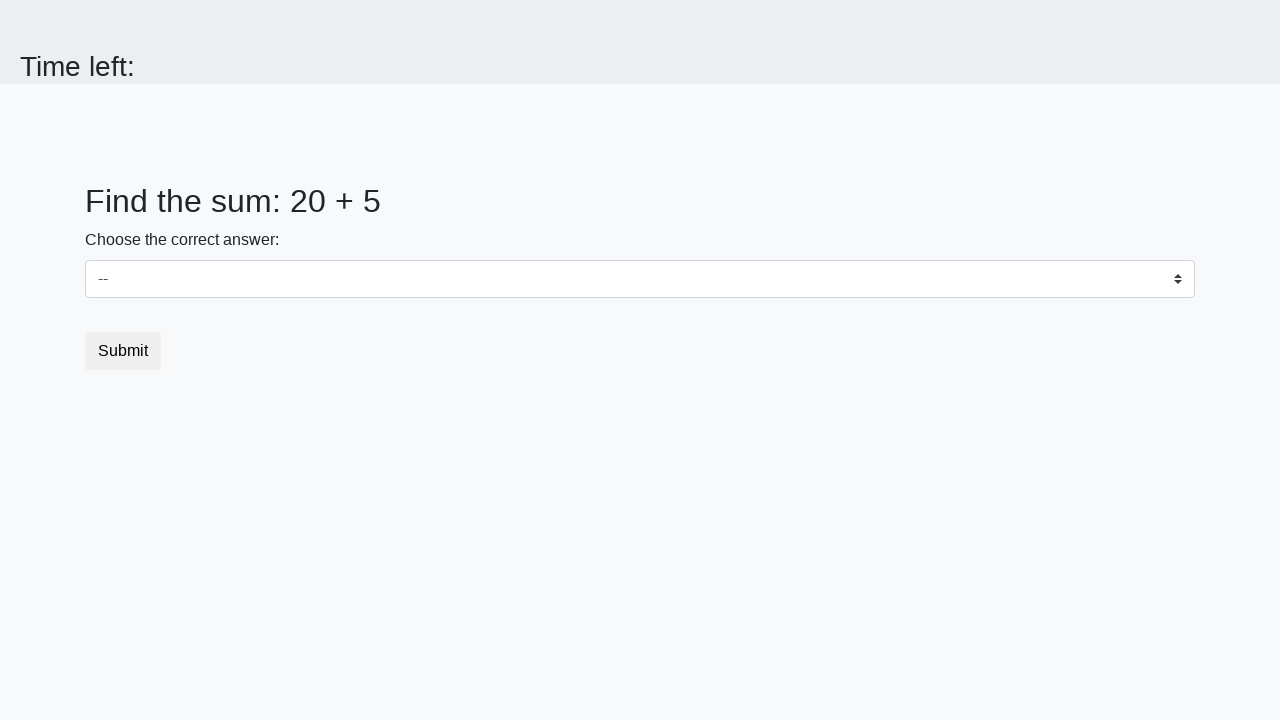

Waited 1000ms for result
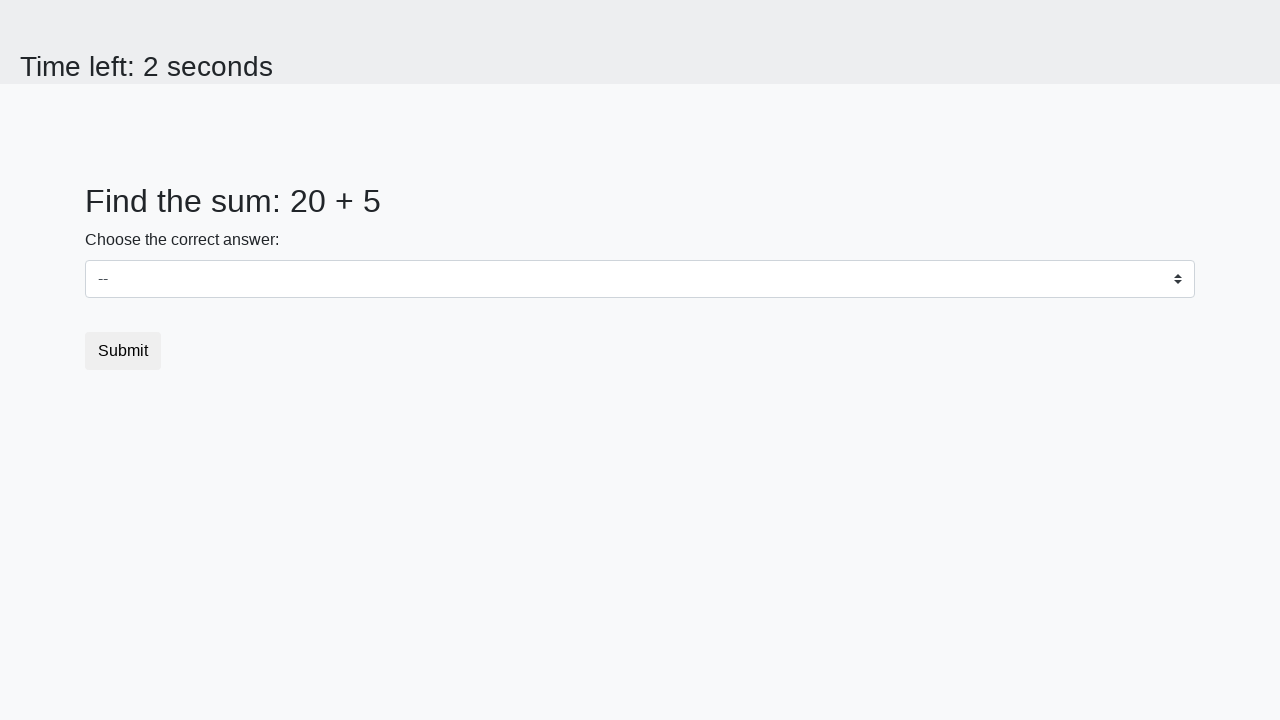

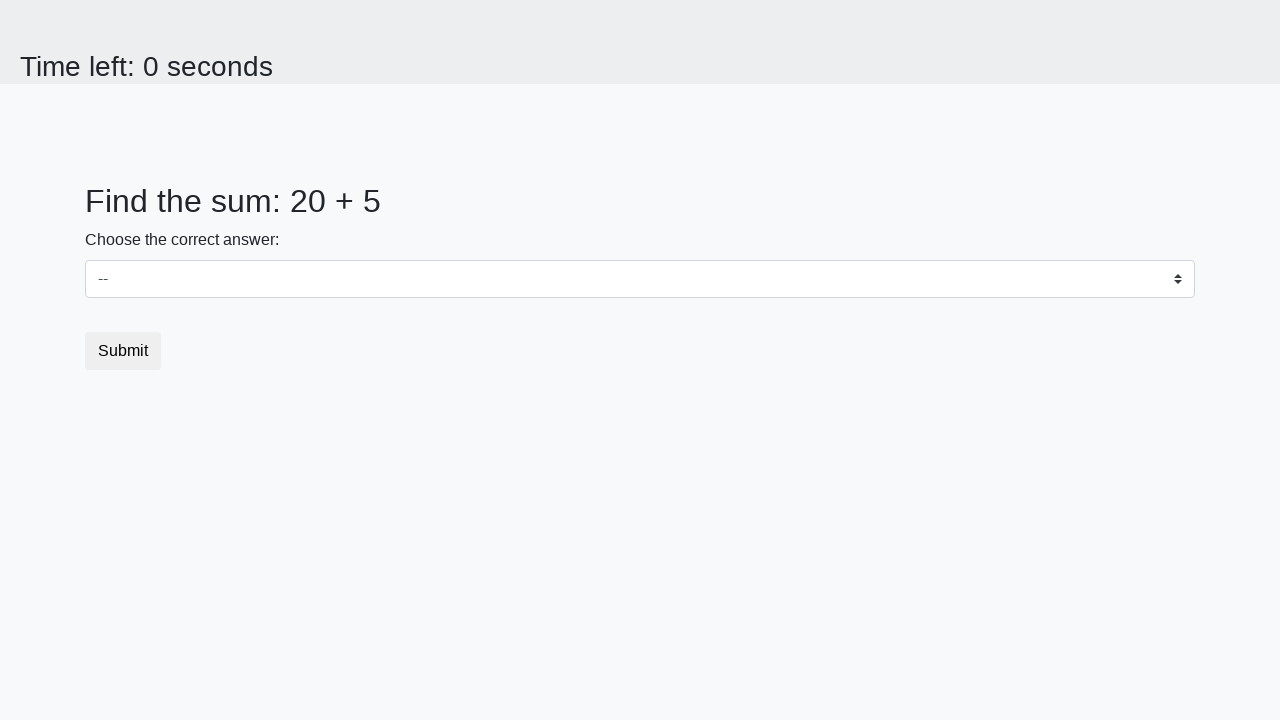